Tests text input field by entering text and verifying it was entered correctly

Starting URL: https://bonigarcia.dev/selenium-webdriver-java/web-form.html

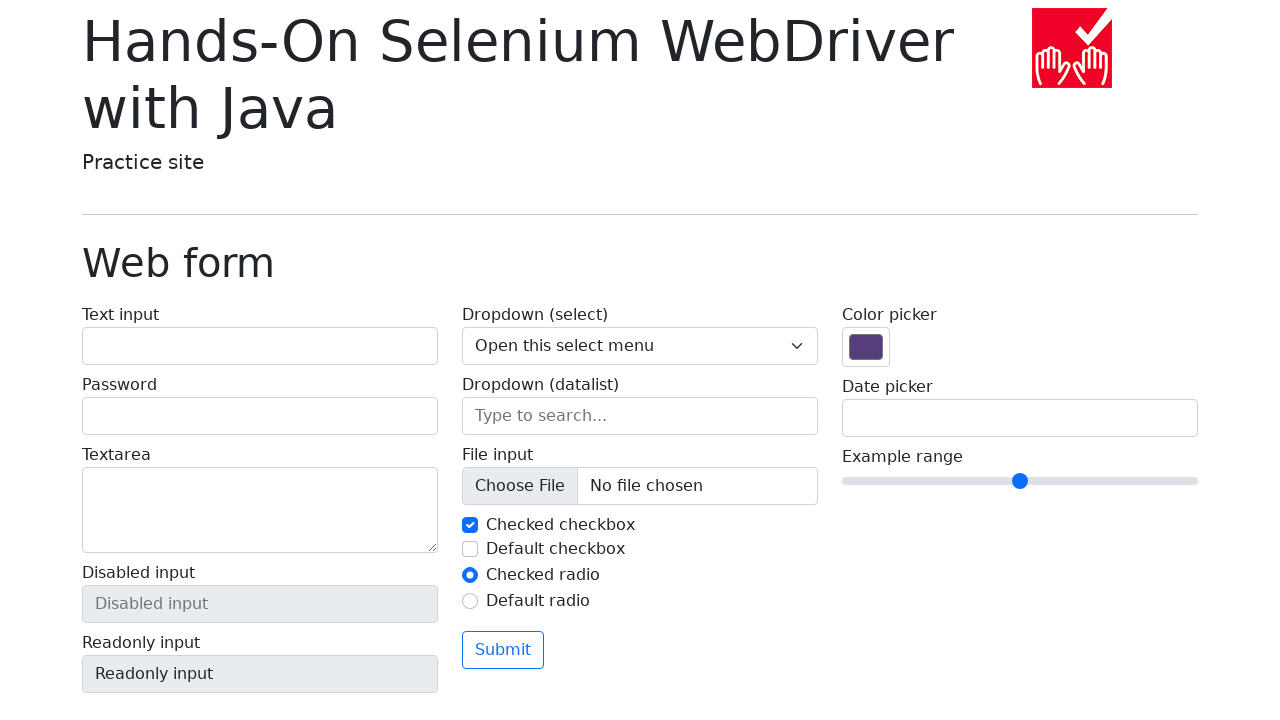

Filled text input field with 'test' on input[name='my-text']
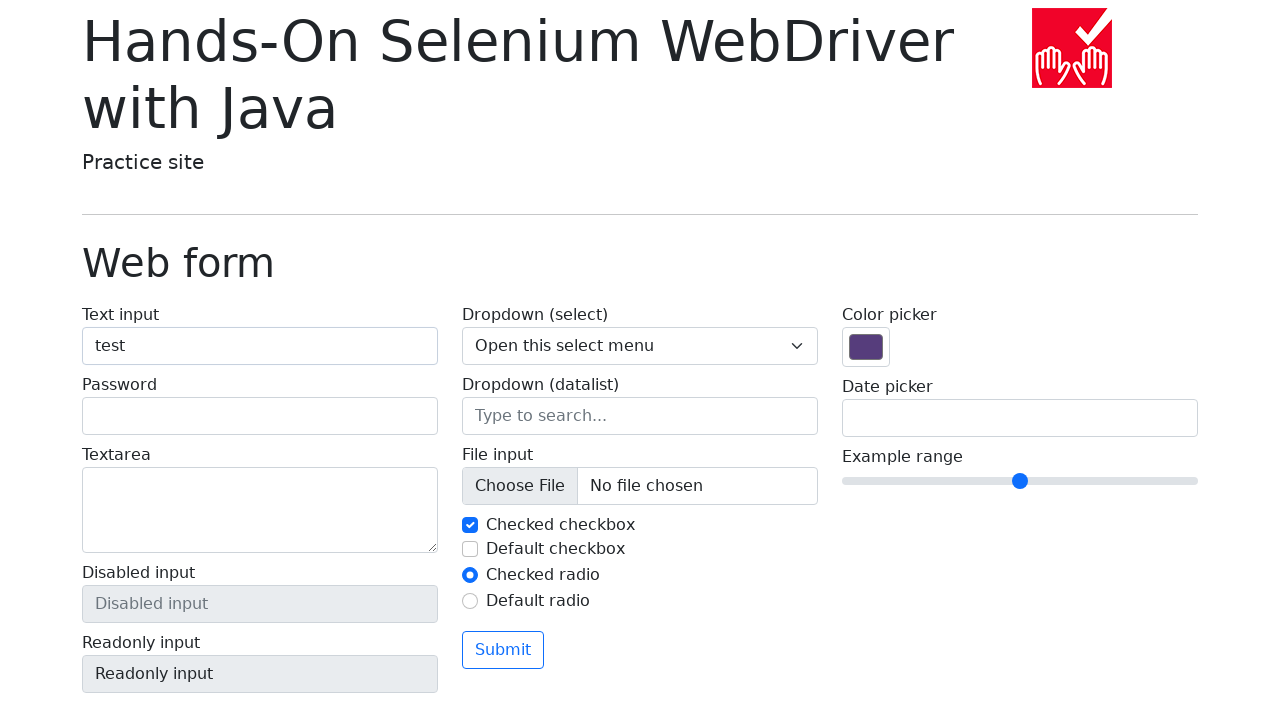

Verified text input field contains 'test'
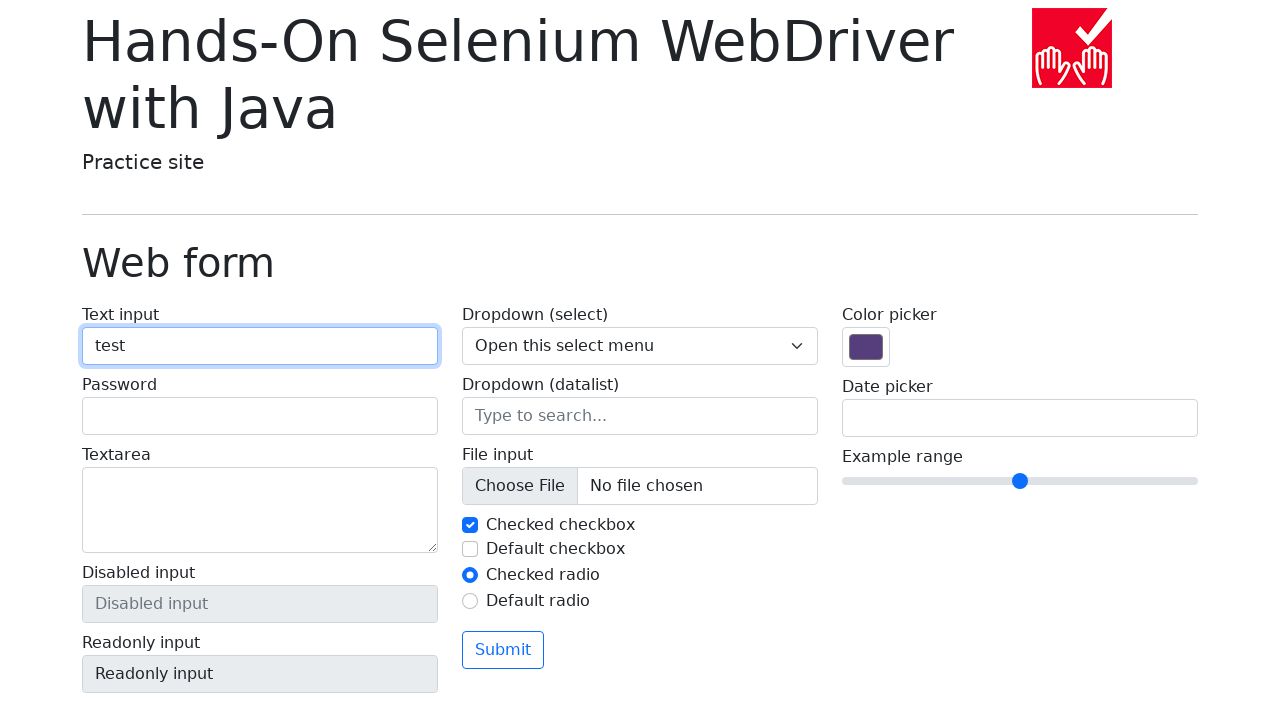

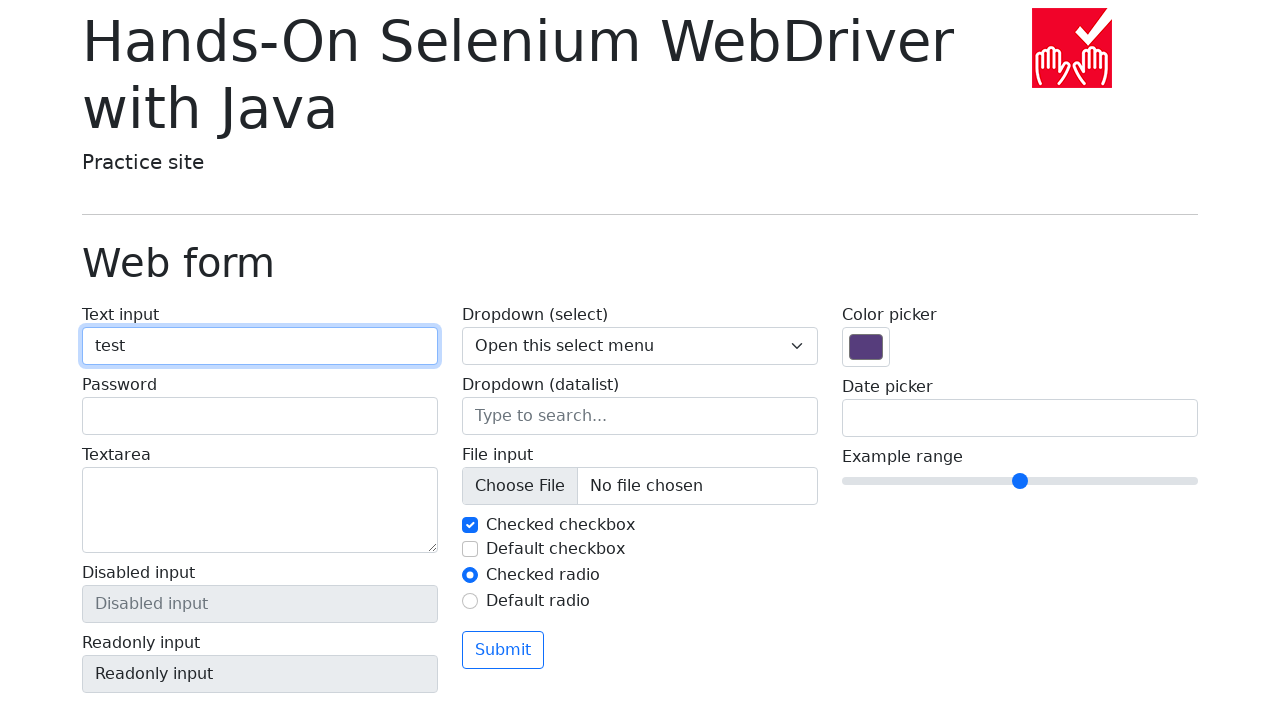